Tests dropdown menu interaction using explicit wait to ensure the Facebook link is clickable before clicking it

Starting URL: http://omayo.blogspot.com/

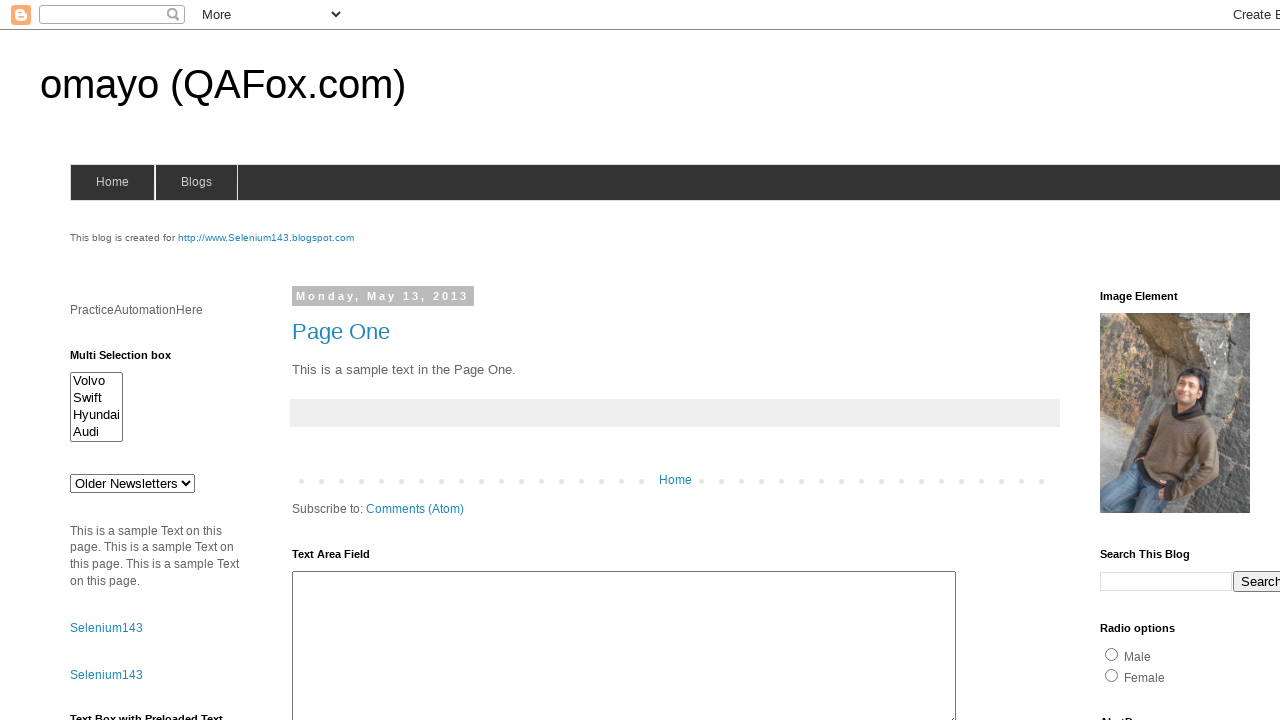

Clicked dropdown button to open menu at (1227, 360) on button.dropbtn
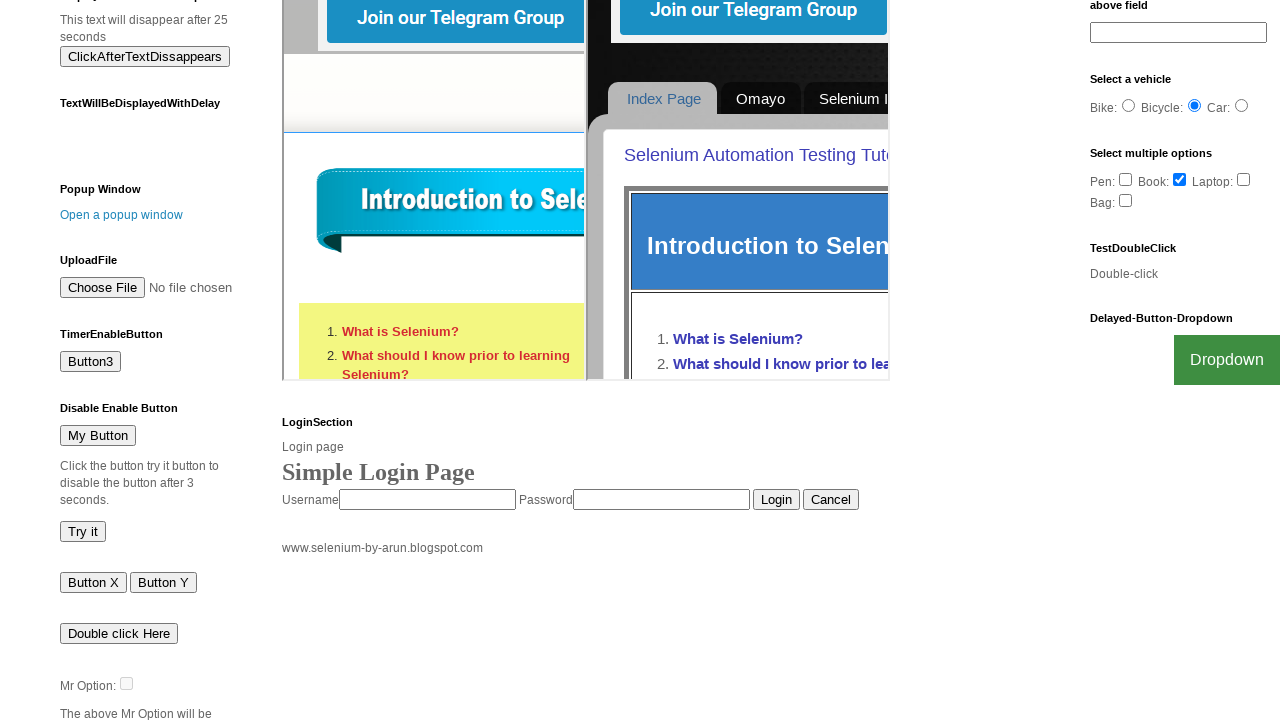

Waited for Facebook link to become visible in dropdown
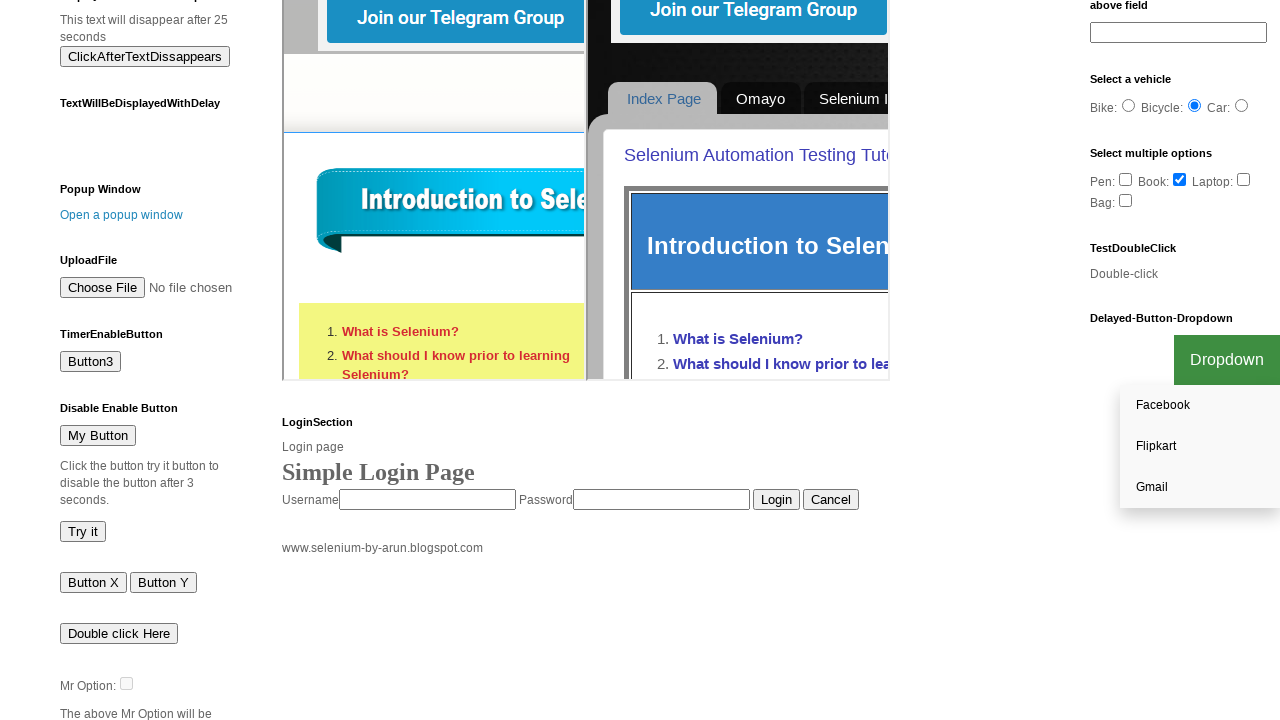

Clicked Facebook link in dropdown menu at (1200, 406) on div#myDropdown a[href='http://facebook.com']
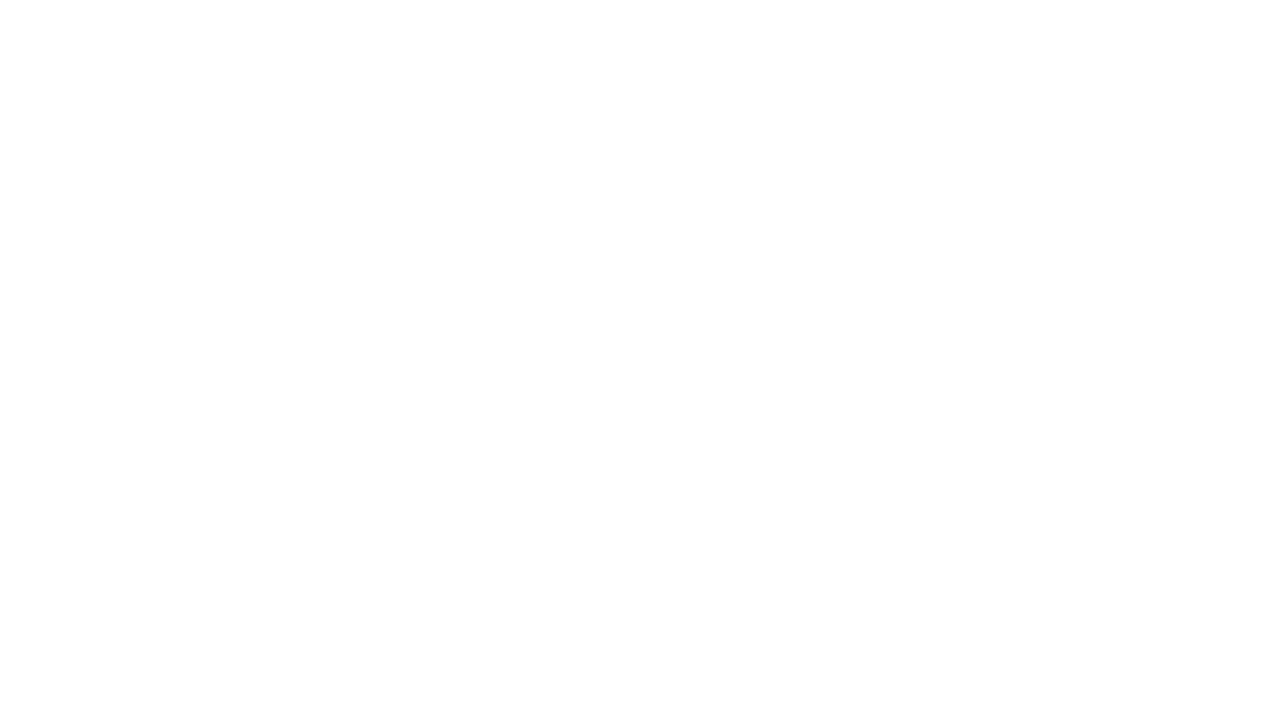

Retrieved current URL: chrome-error://chromewebdata/
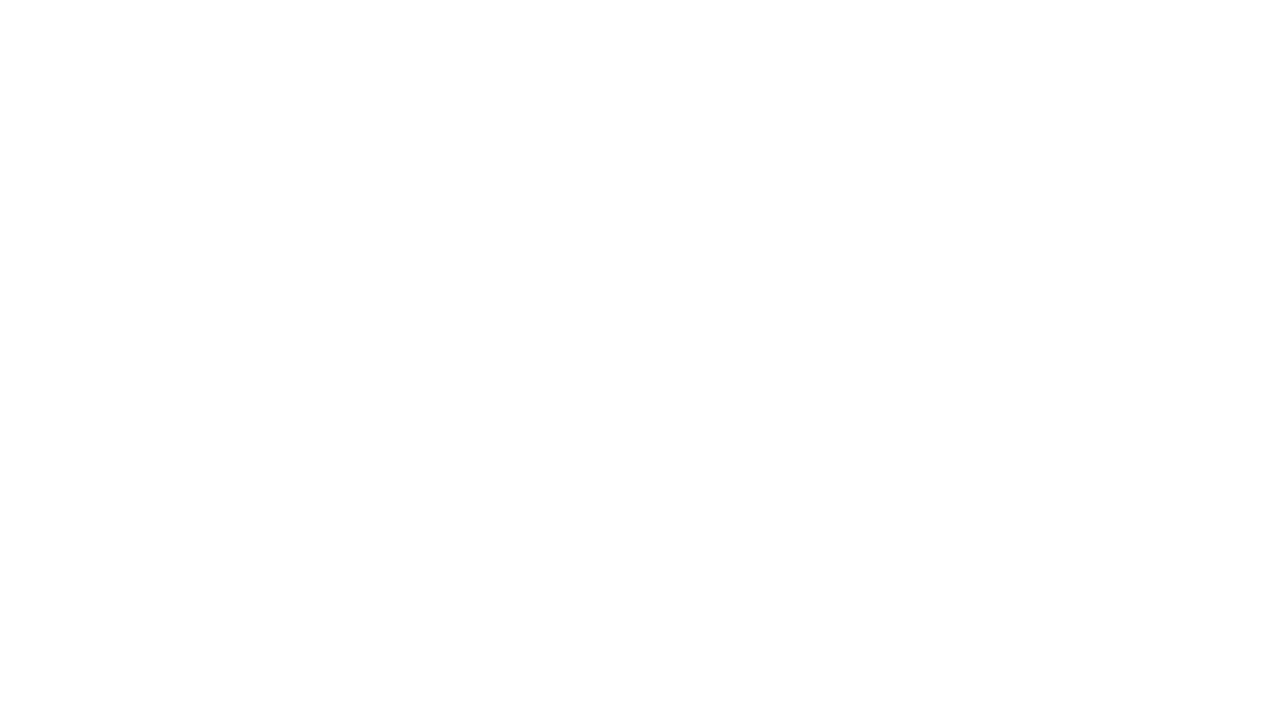

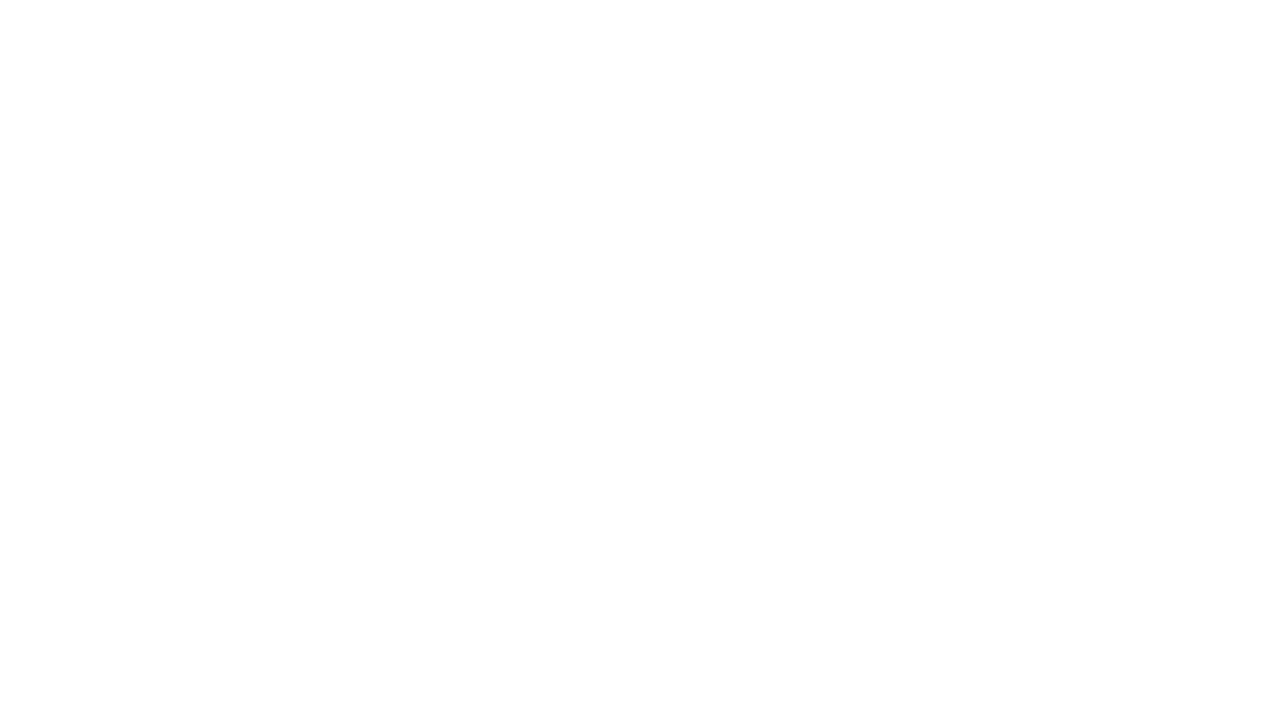